Tests dynamic loading functionality by clicking a start button and waiting for the finish element to appear after content loads dynamically

Starting URL: http://the-internet.herokuapp.com/dynamic_loading/2

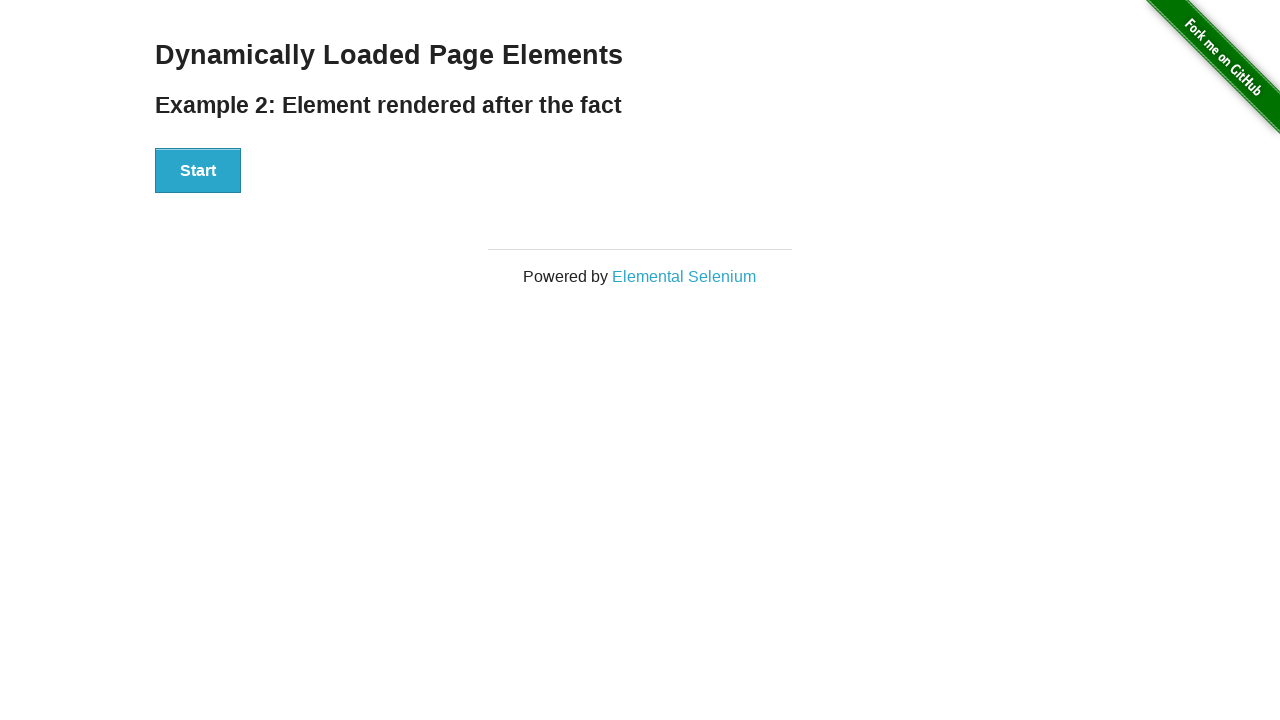

Clicked start button to trigger dynamic loading at (198, 171) on #start button
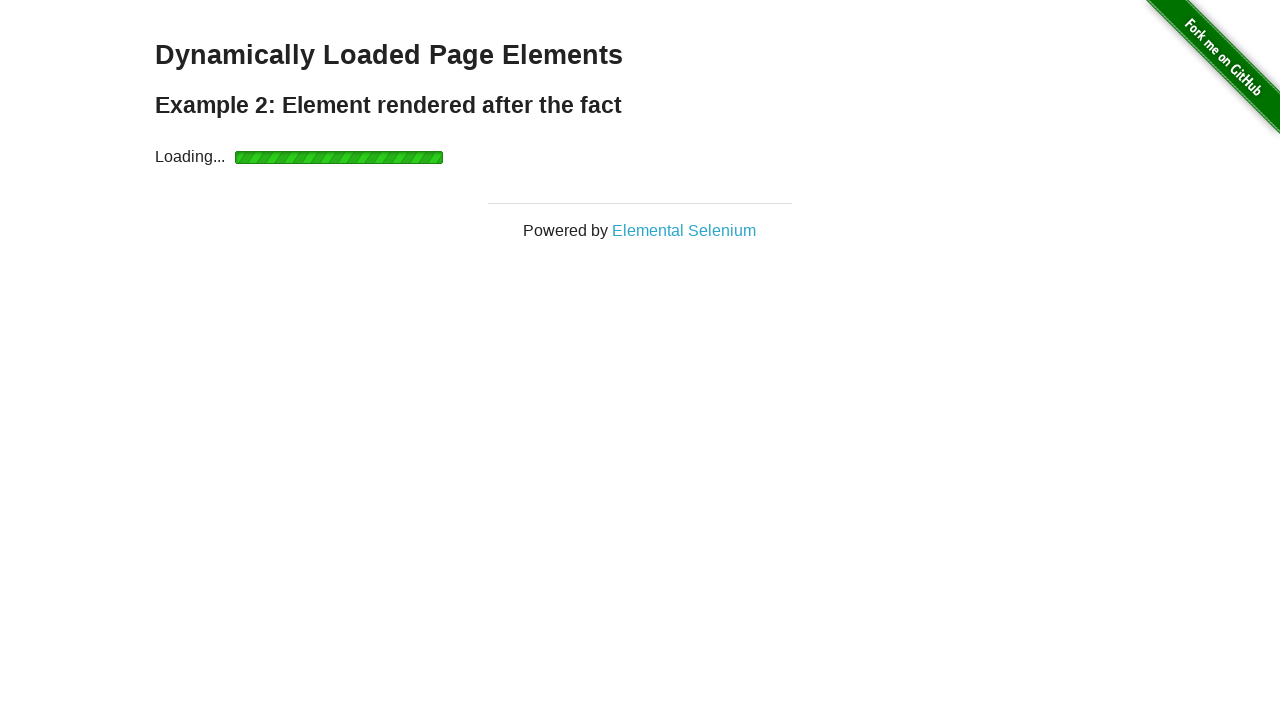

Dynamic content finished loading - finish element appeared
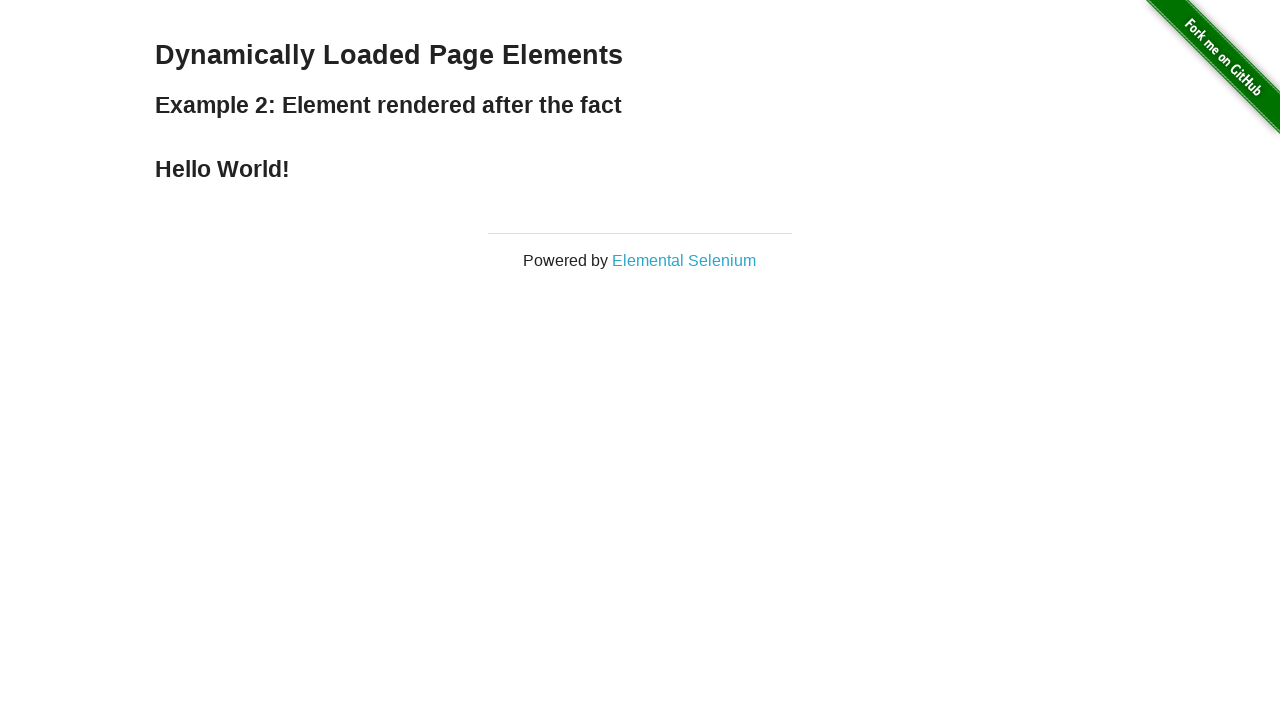

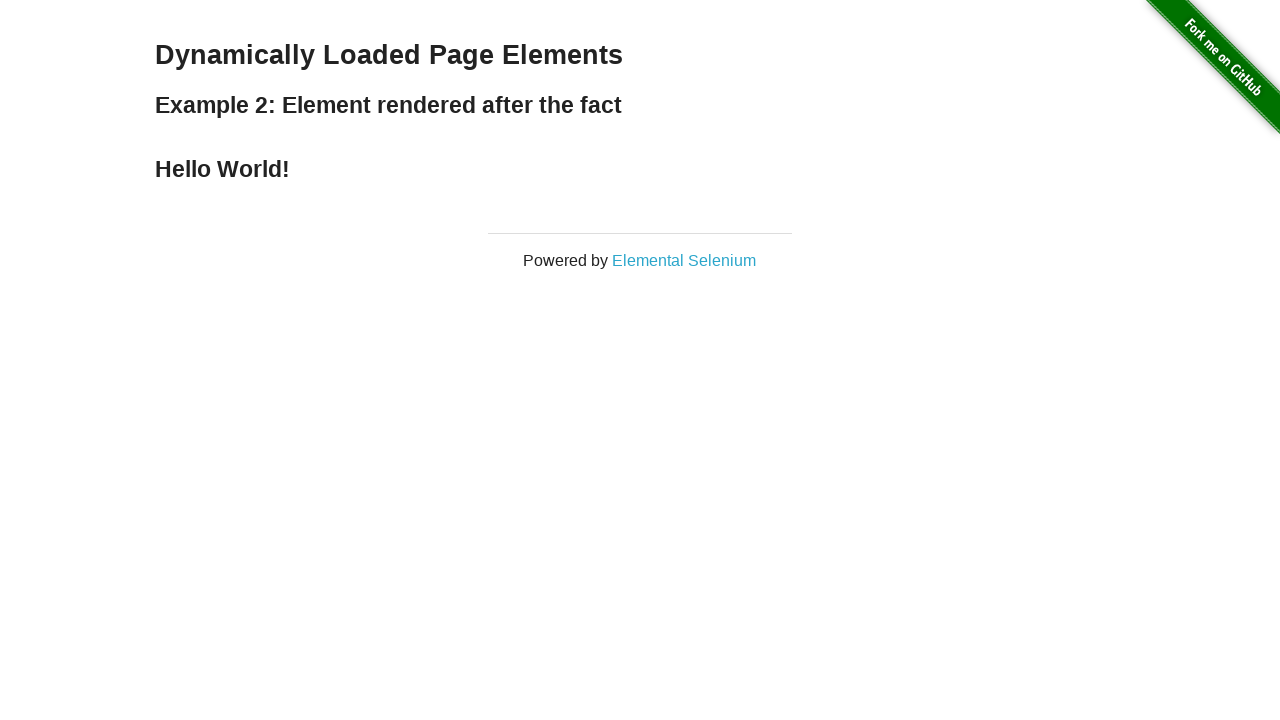